Tests hovering over the '1.10.32' link text to trigger a tooltip display

Starting URL: https://demoqa.com/tool-tips

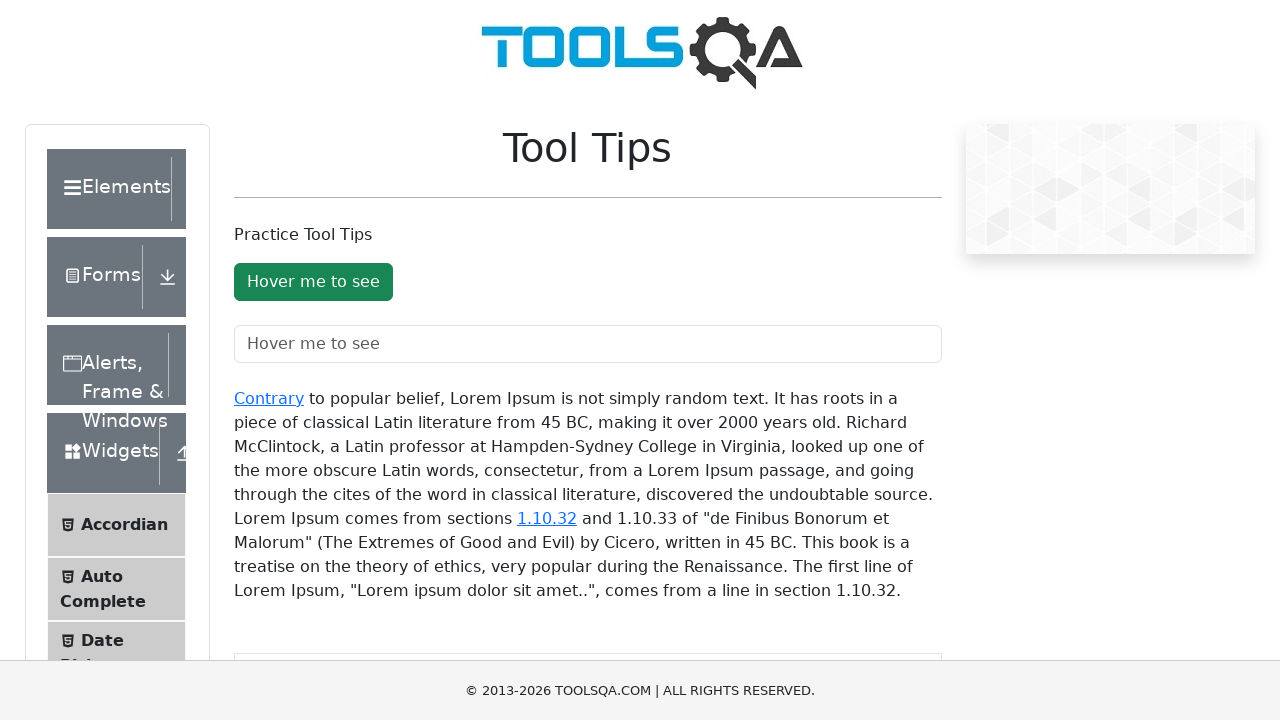

Hovered over the '1.10.32' link to trigger tooltip display at (547, 518) on #texToolTopContainer a:has-text('1.10.32')
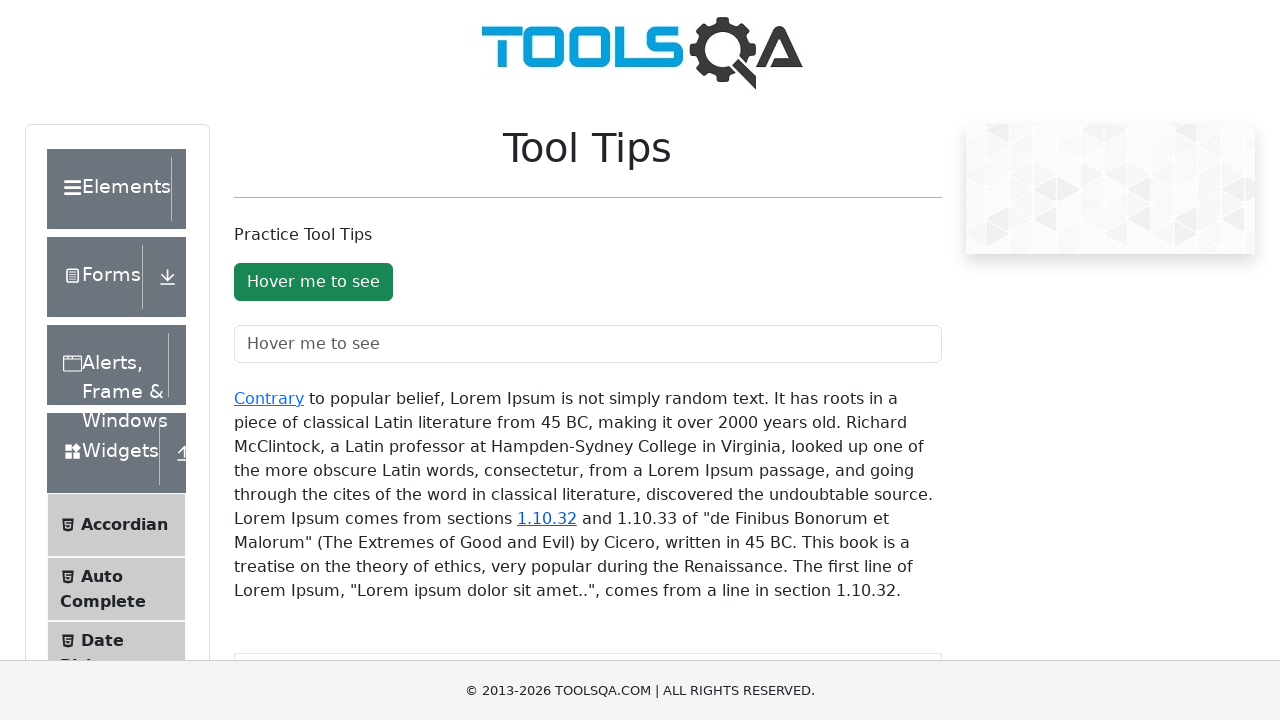

Tooltip appeared and is now visible
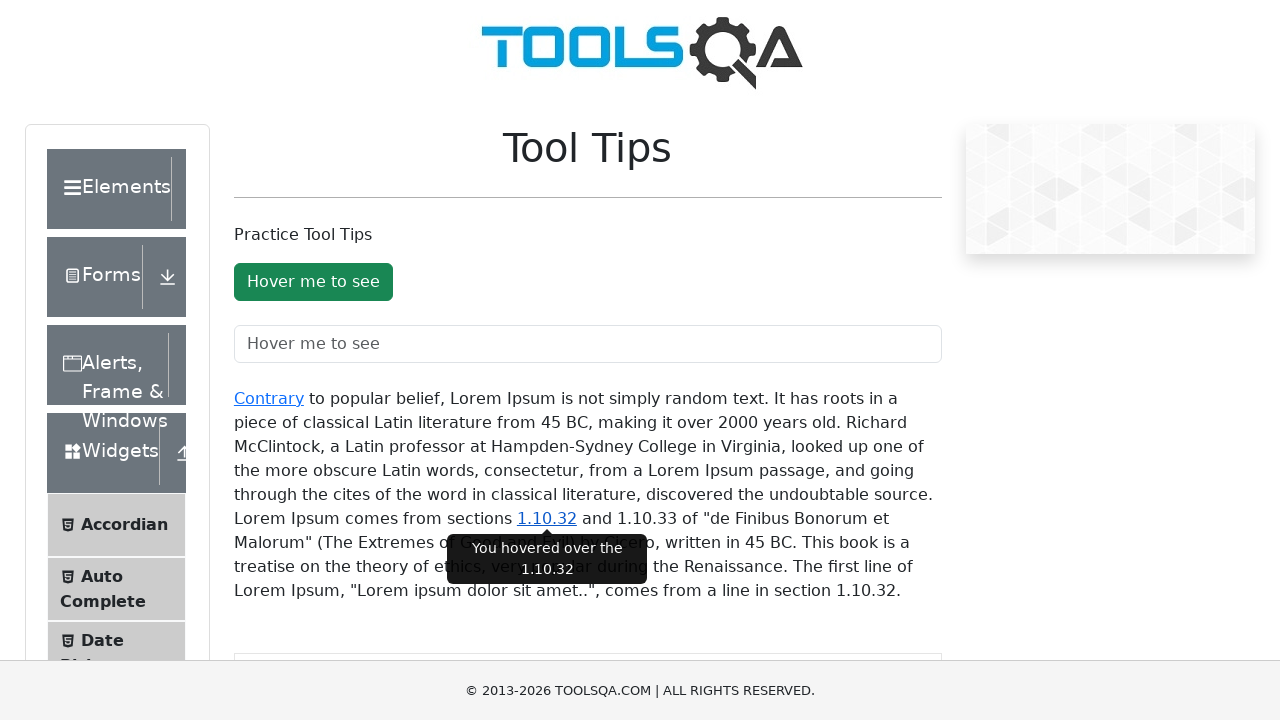

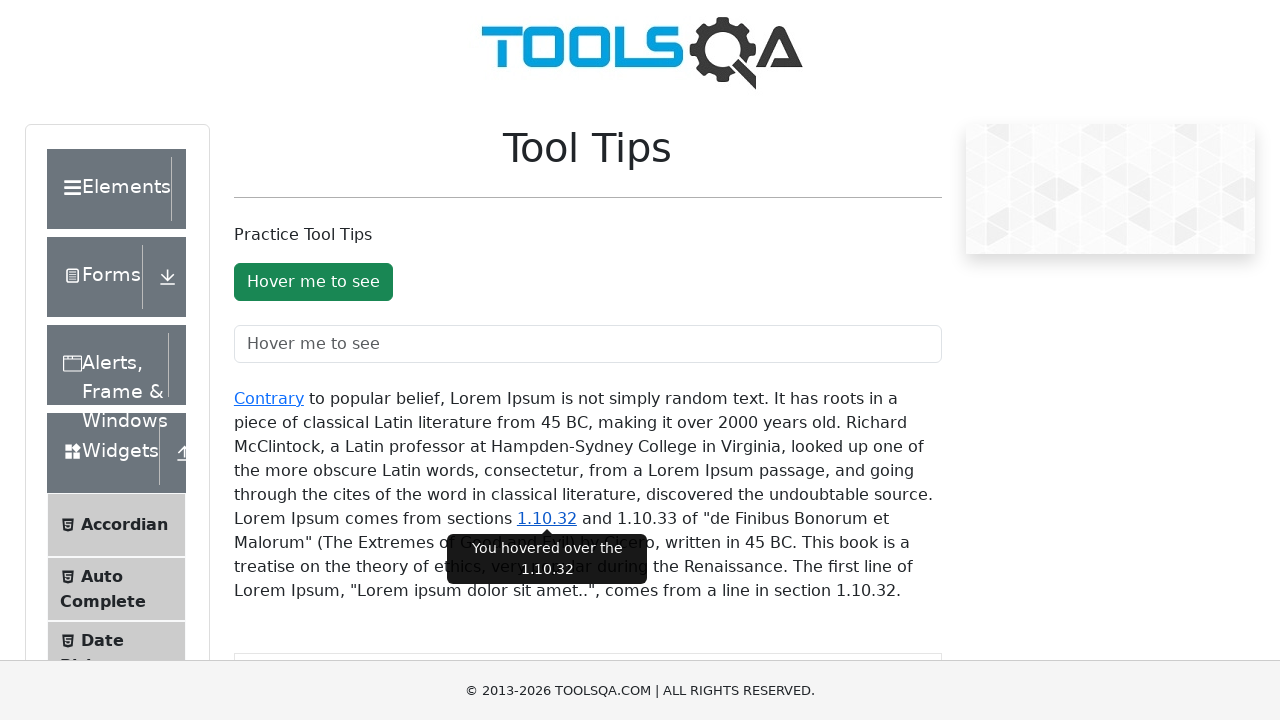